Navigates to demoqa.com and clicks on the Widgets section

Starting URL: https://demoqa.com/

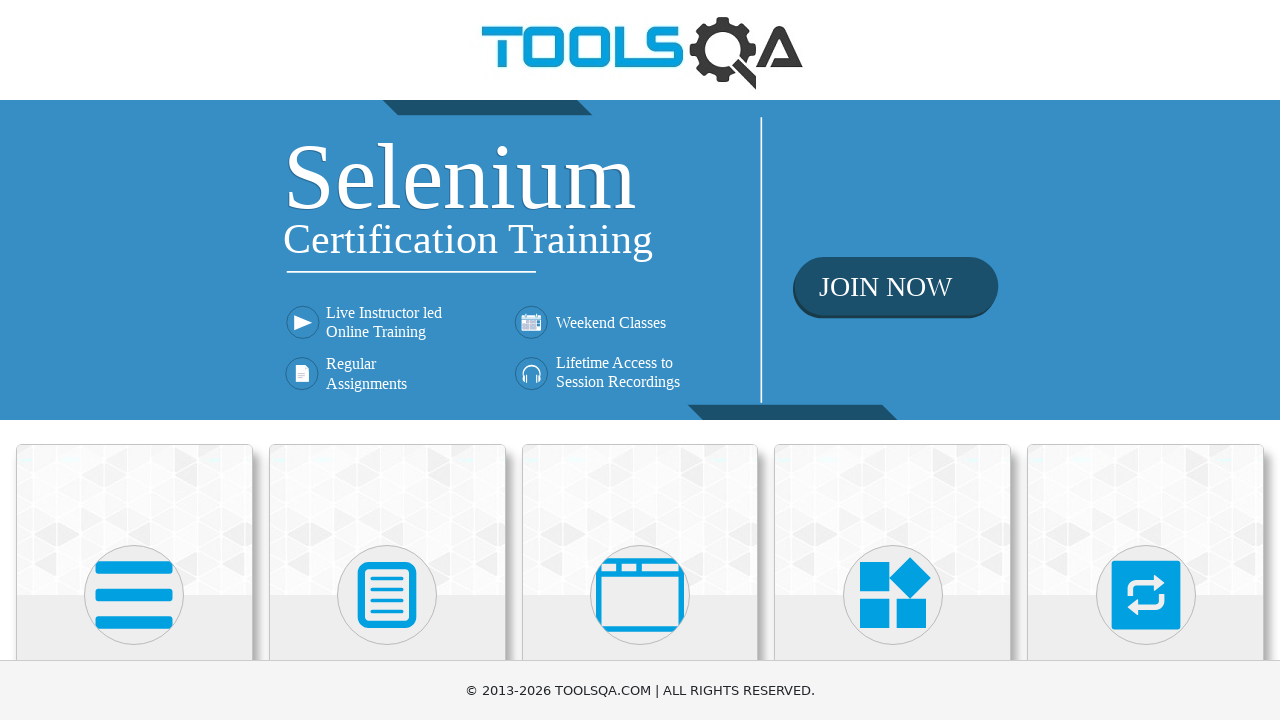

Navigated to demoqa.com
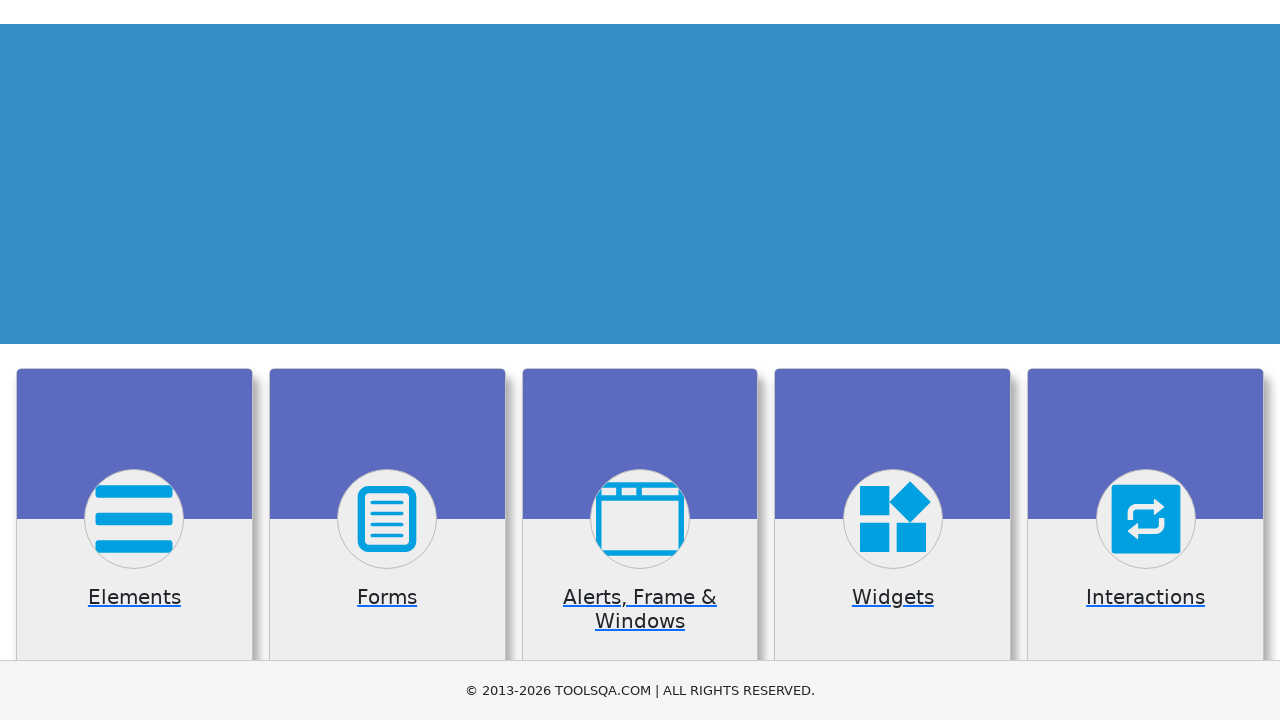

Clicked on Widgets section at (893, 360) on xpath=//h5[contains(text(),'Widgets')]
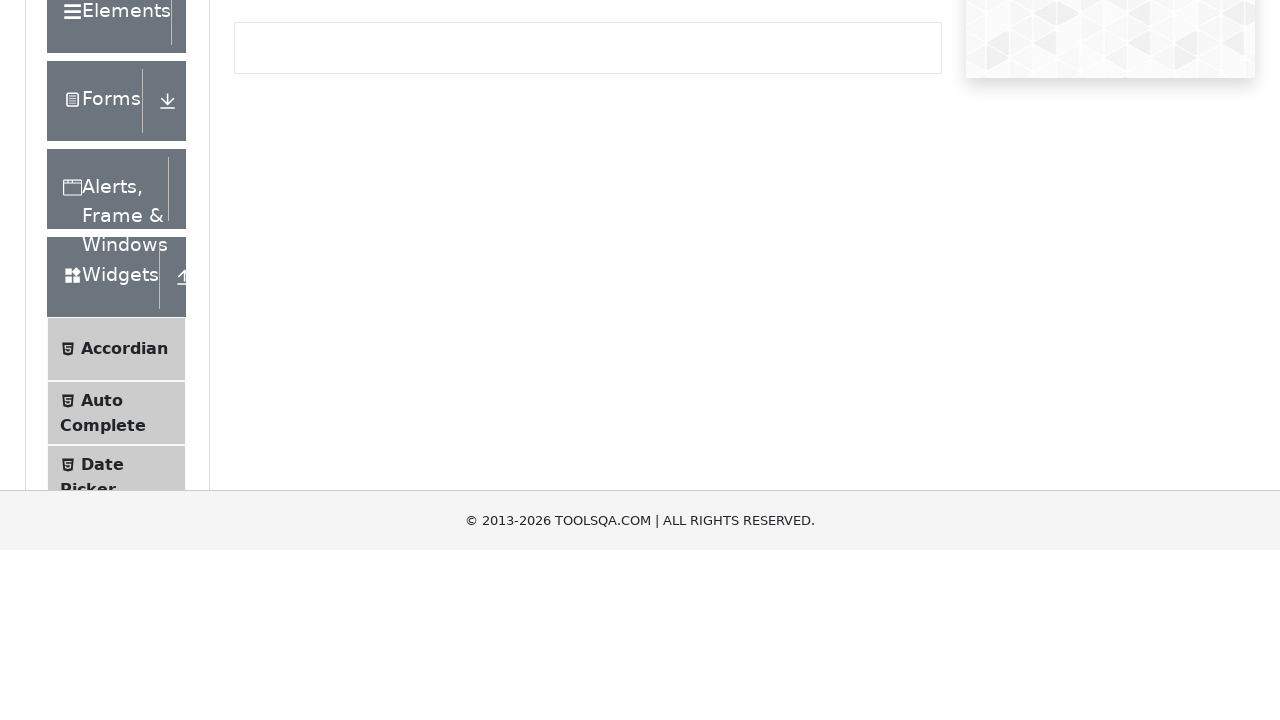

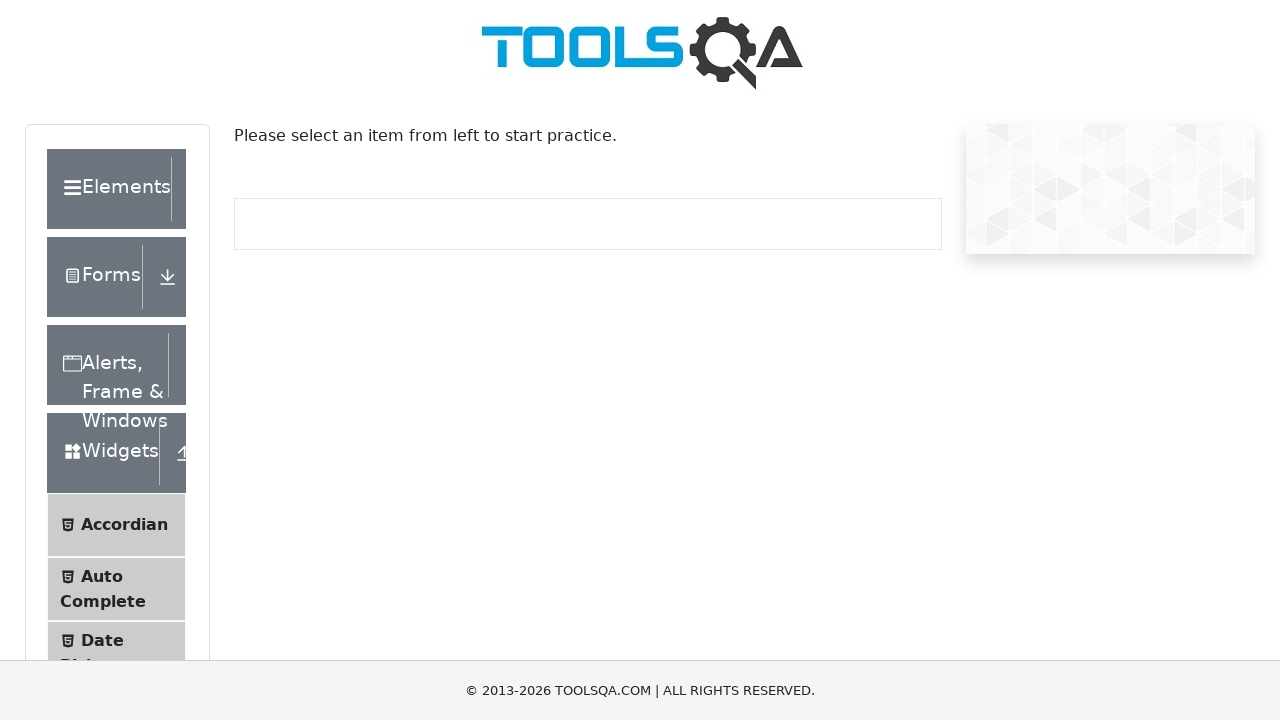